Checks if a website is accessible by making an HTTP request to verify it's not blocked by a firewall

Starting URL: https://www.loc.gov/collections/world-digital-library/about-this-collection/

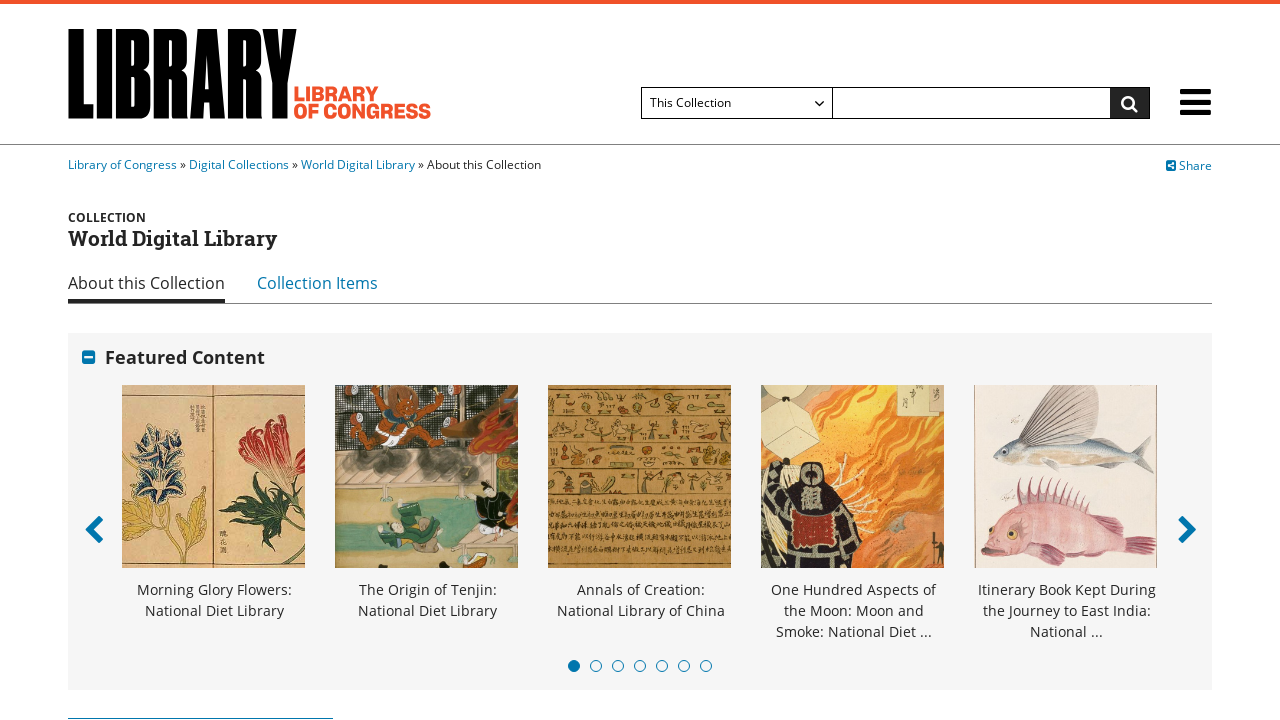

Navigated to Library of Congress World Digital Library collection page
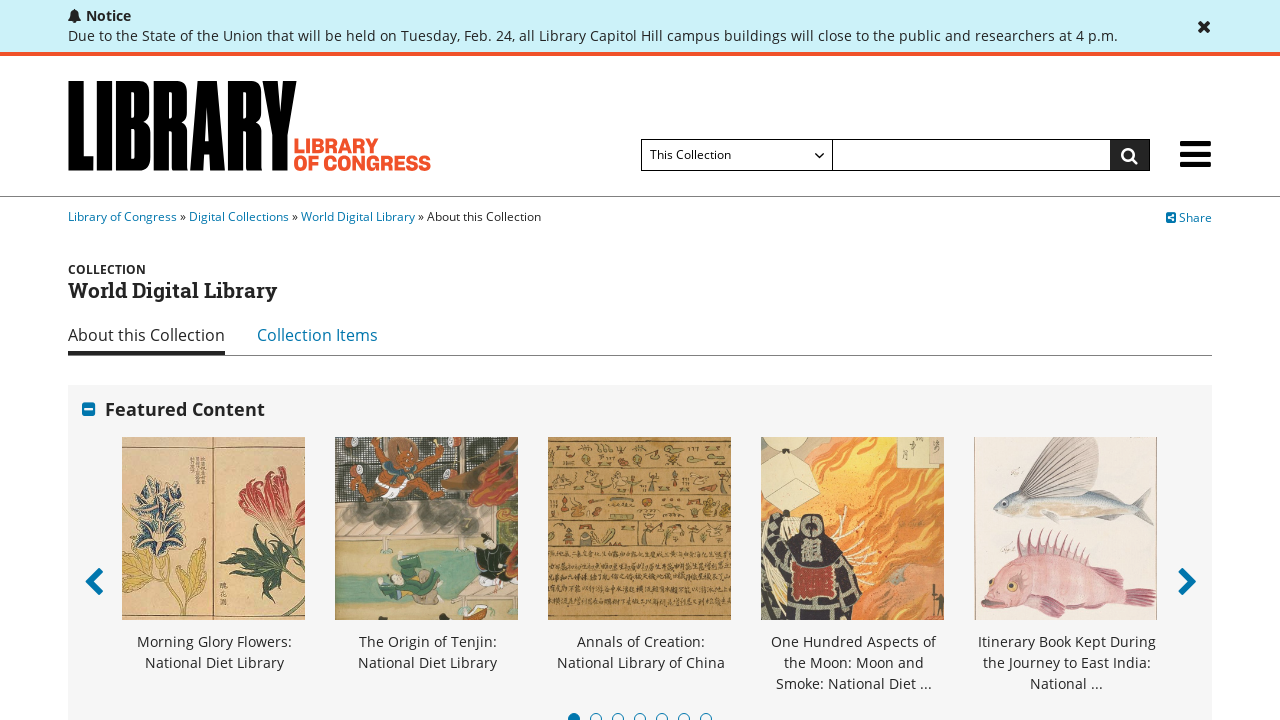

Captured HTTP response status code: 200
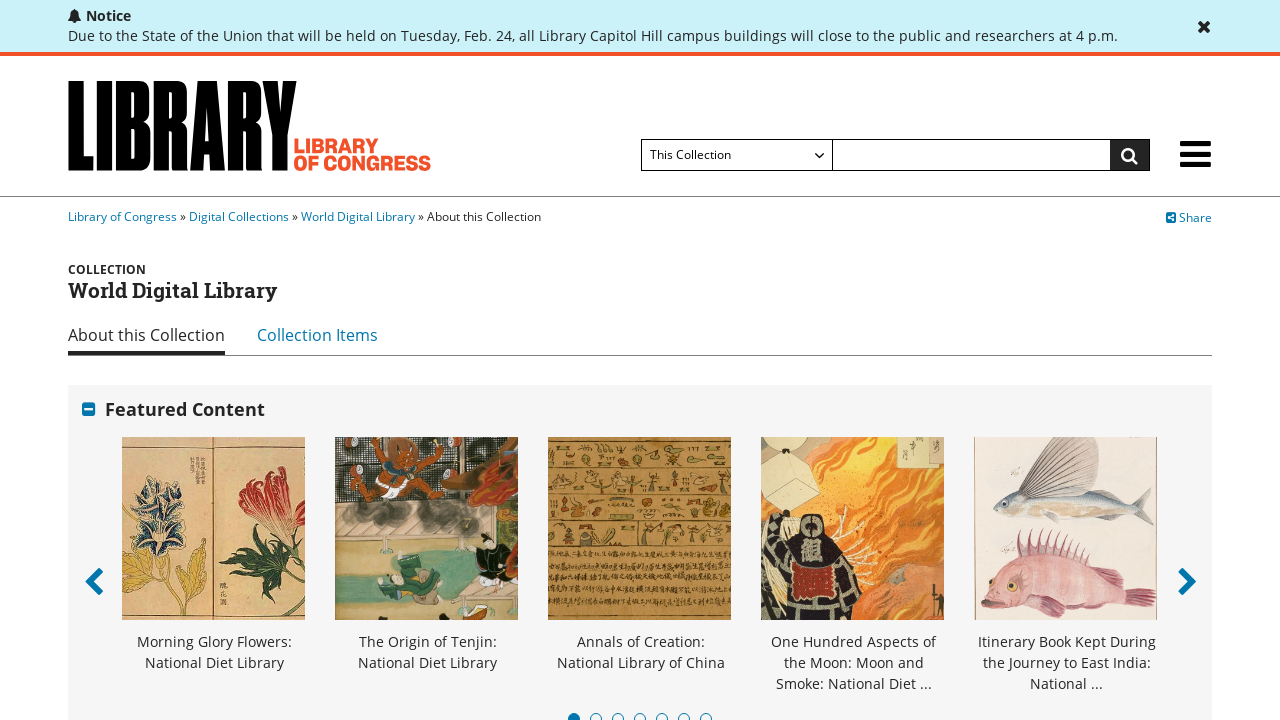

Waited for page to load completely (network idle)
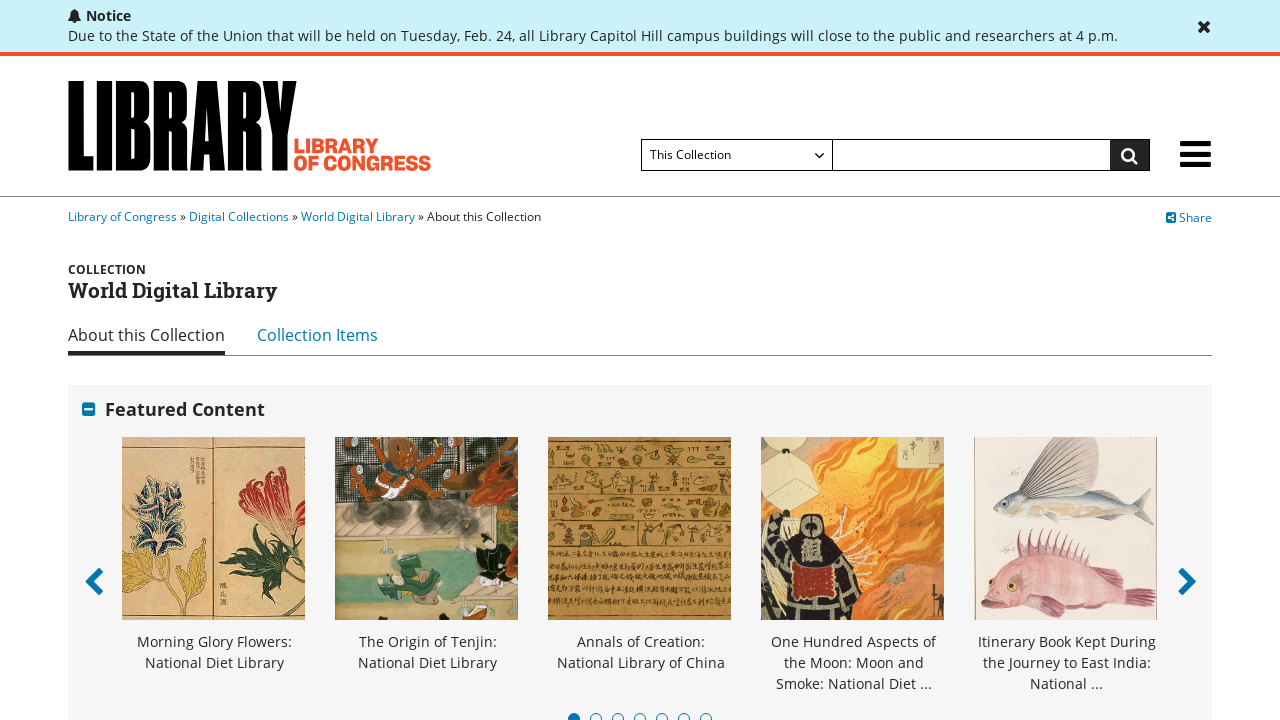

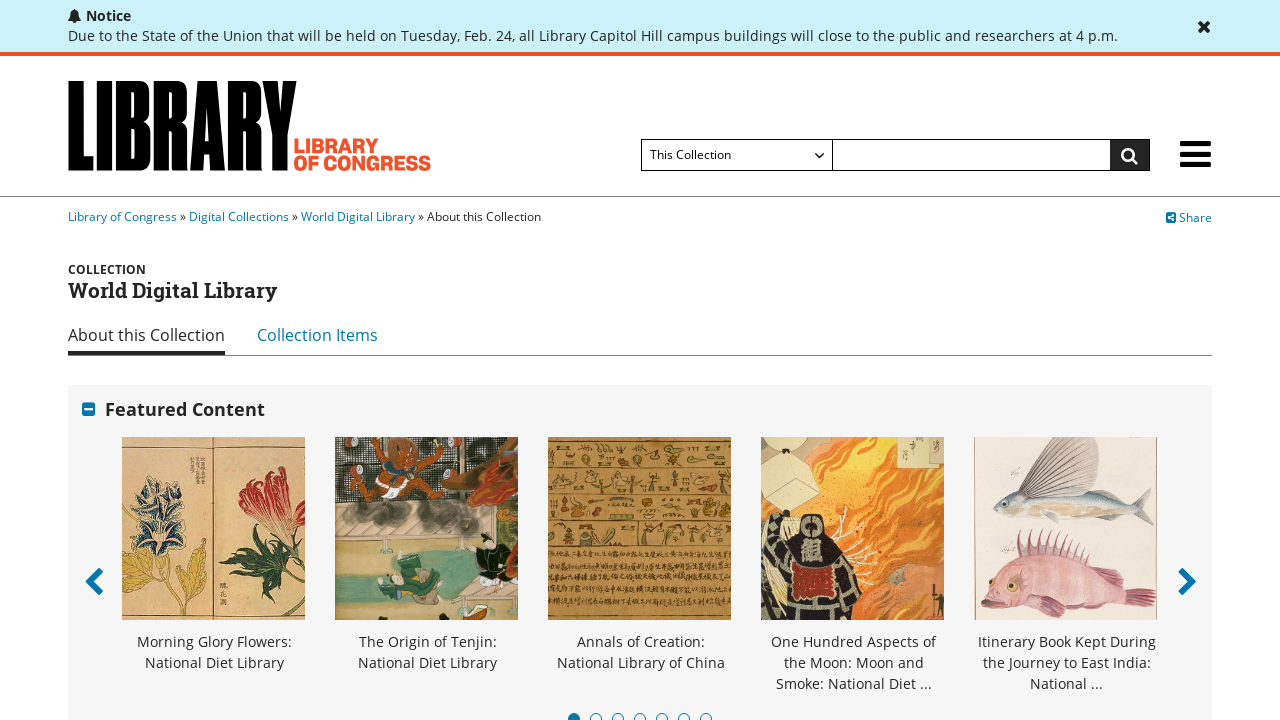